Tests radio button and checkbox interactions on a practice website, including clicking radio buttons, verifying selection states, checking for disabled elements, and clicking a terms and conditions link.

Starting URL: https://letcode.in/radio

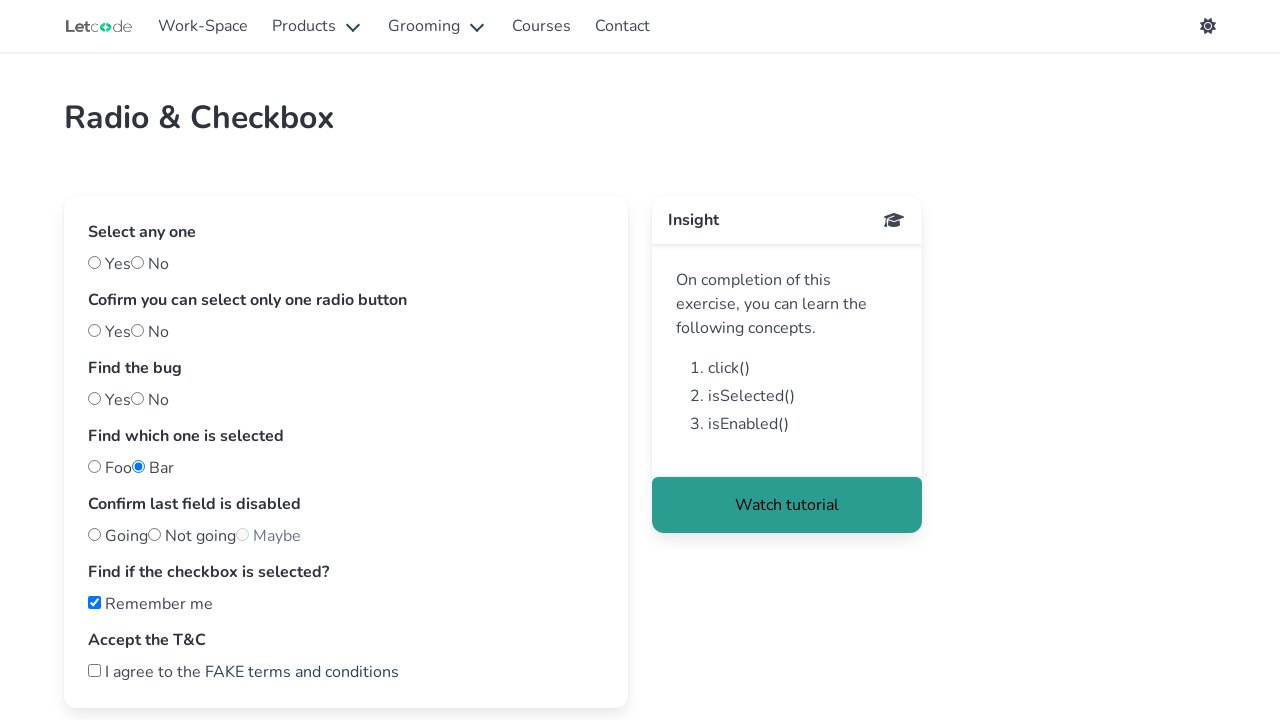

Clicked first radio button at (94, 262) on input[type='radio']
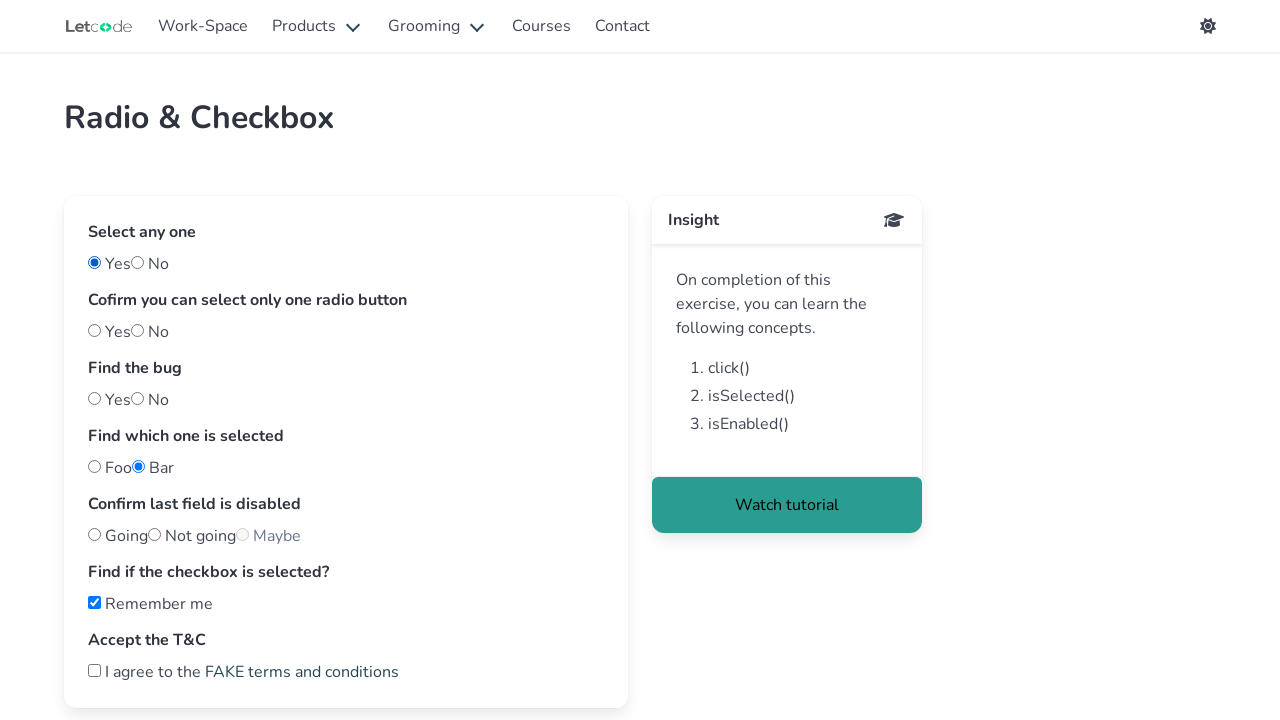

Clicked radio button with name='one' at (94, 330) on input[type='radio'][name='one']
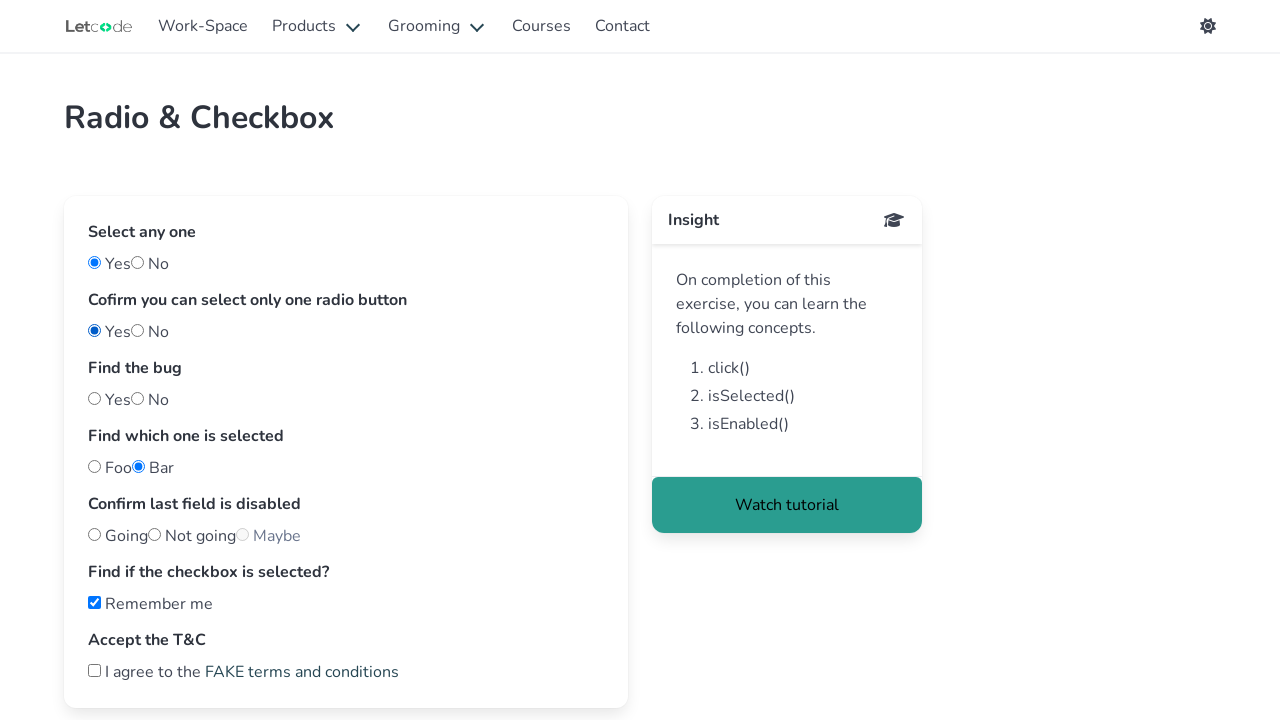

Checked if 'Yes' radio button (id='one') is selected
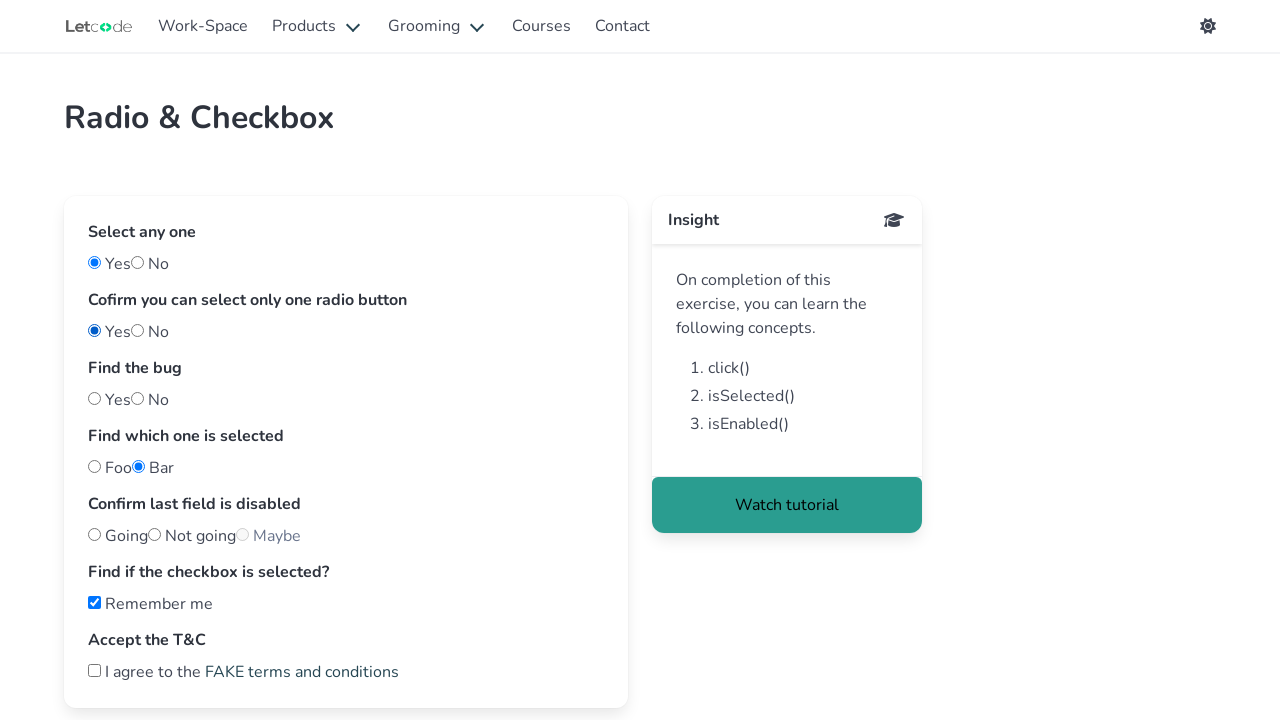

Checked if 'No' radio button (id='two') is selected
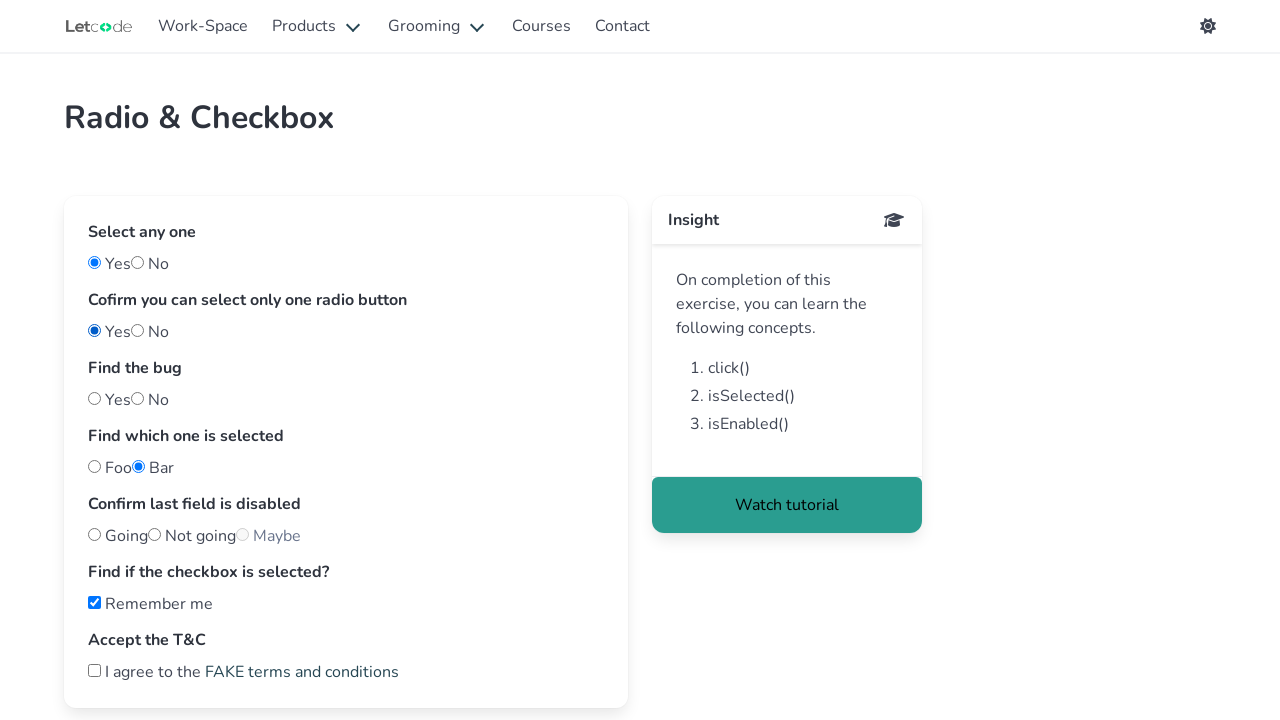

Clicked radio button with id='nobug' at (94, 398) on #nobug
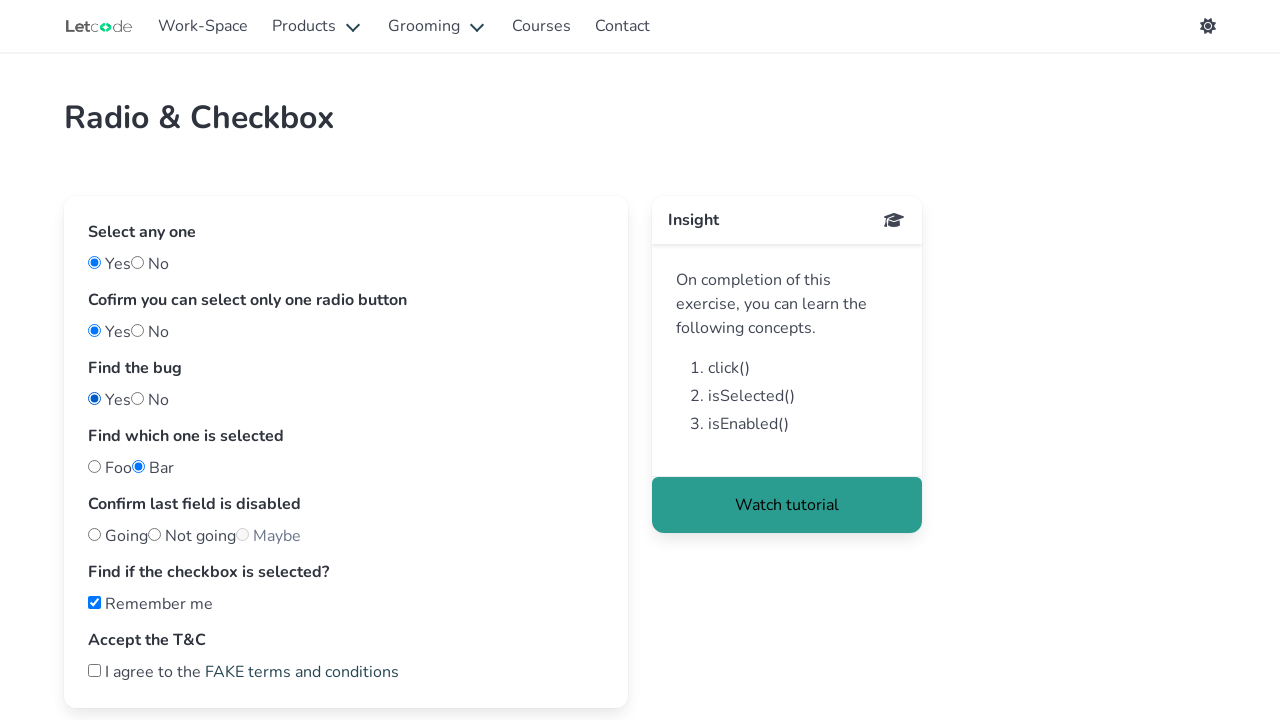

Clicked radio button with id='bug' at (138, 398) on #bug
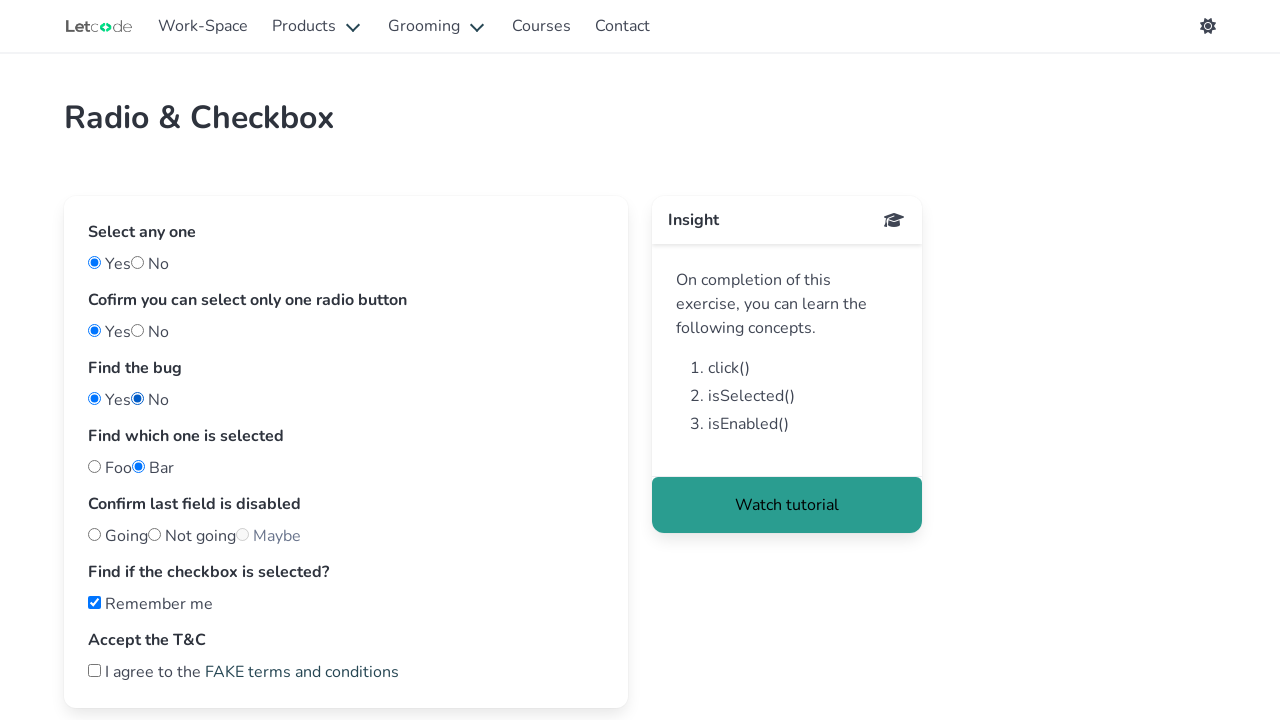

Checked selection state of radio button with id='nobug'
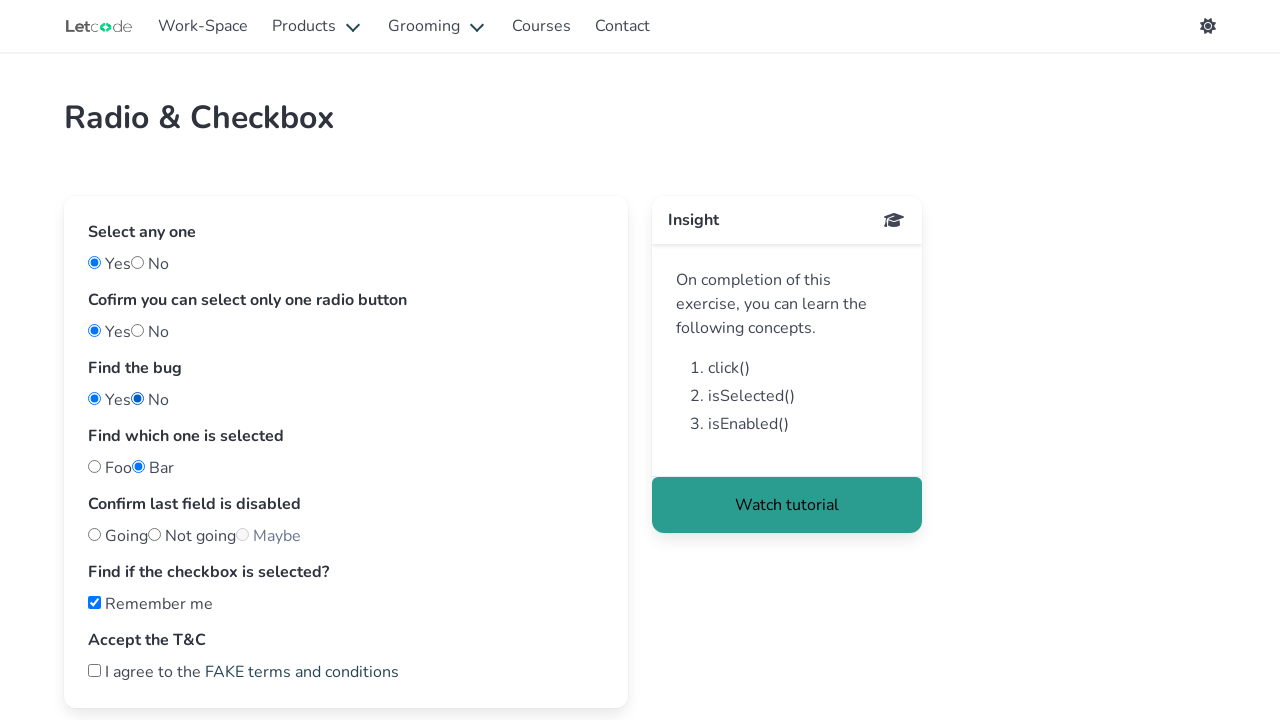

Checked selection state of radio button with id='bug'
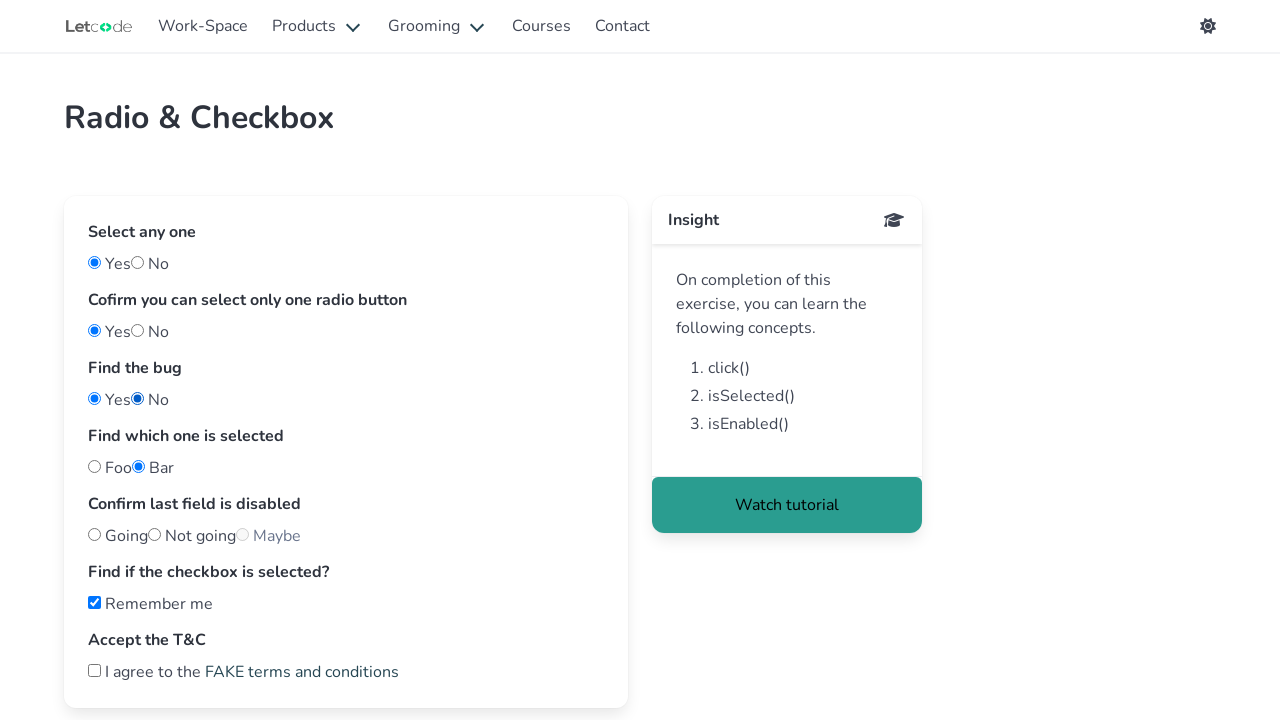

Checked if radio button with id='foo' is pre-selected
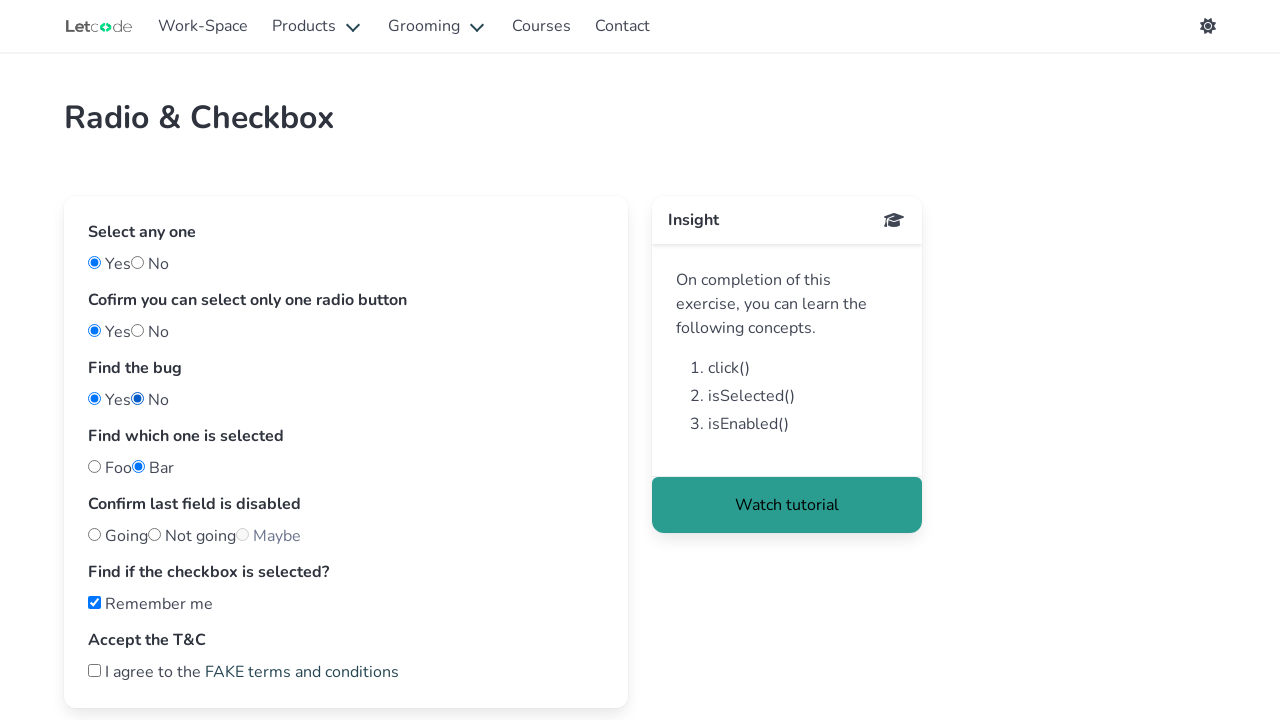

Checked if radio button with id='notfoo' (Bar) is pre-selected
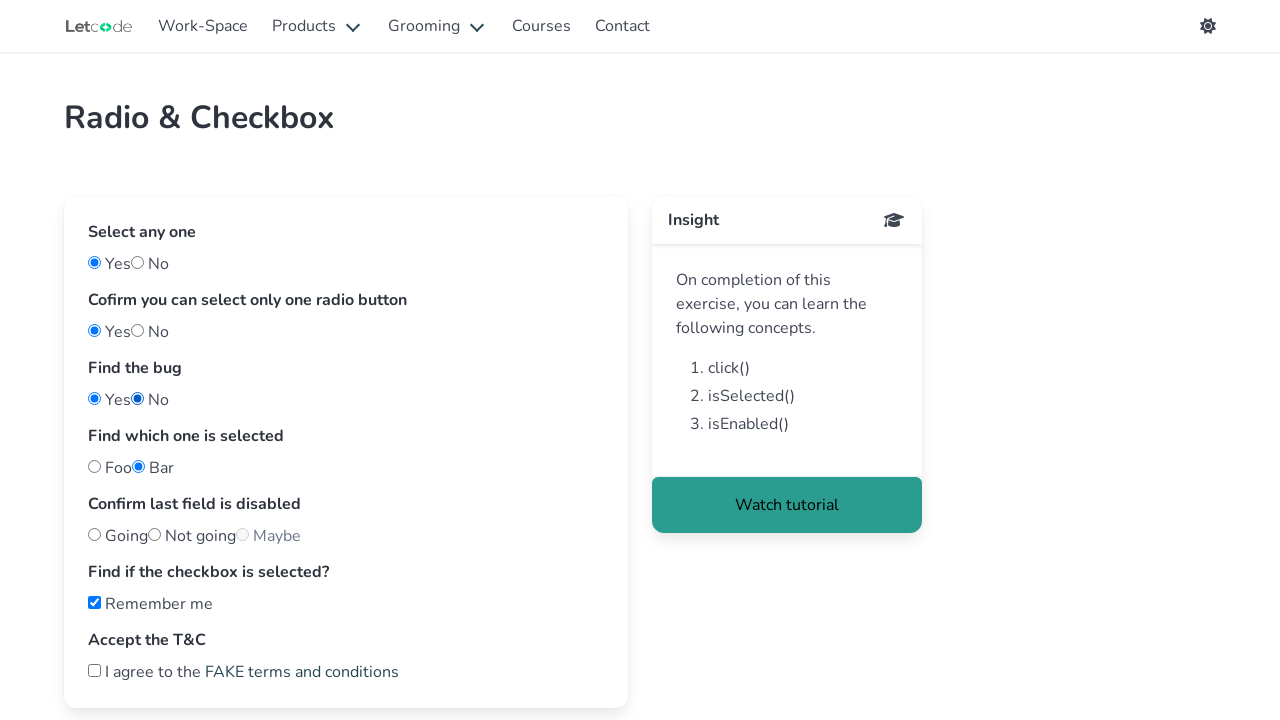

Checked if radio button with id='maybe' is enabled or disabled
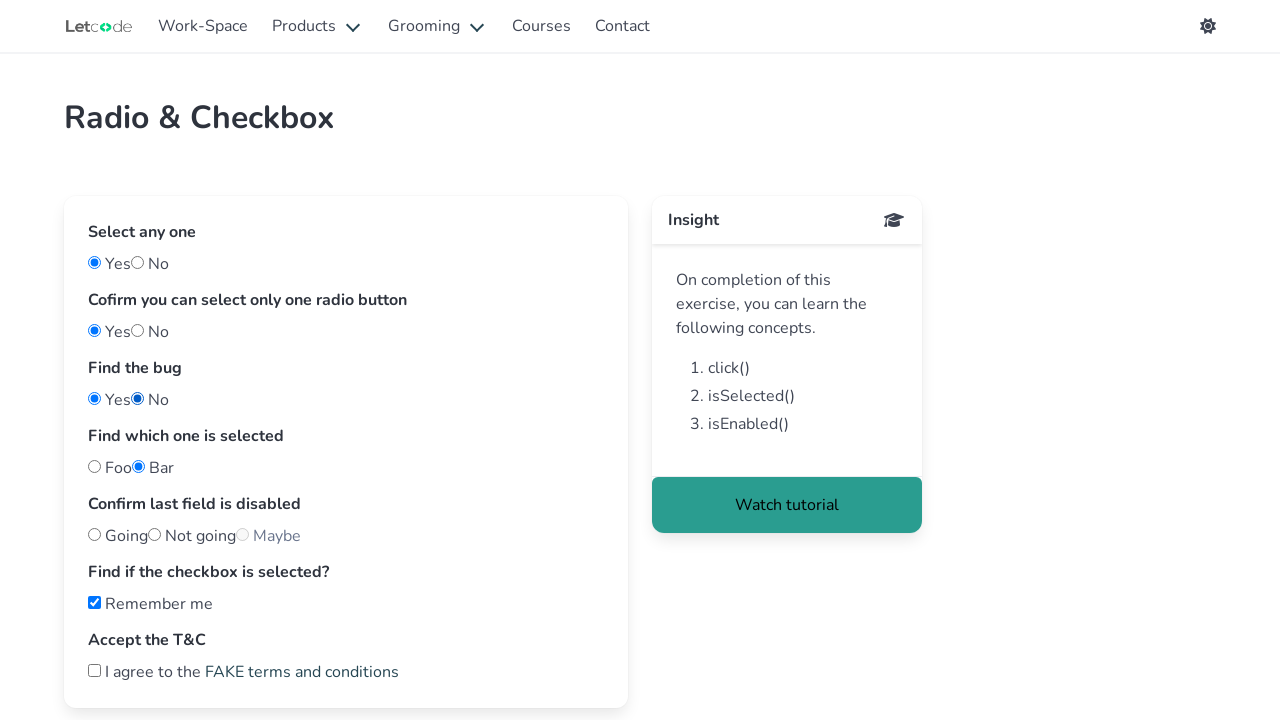

Checked if checkbox is already selected
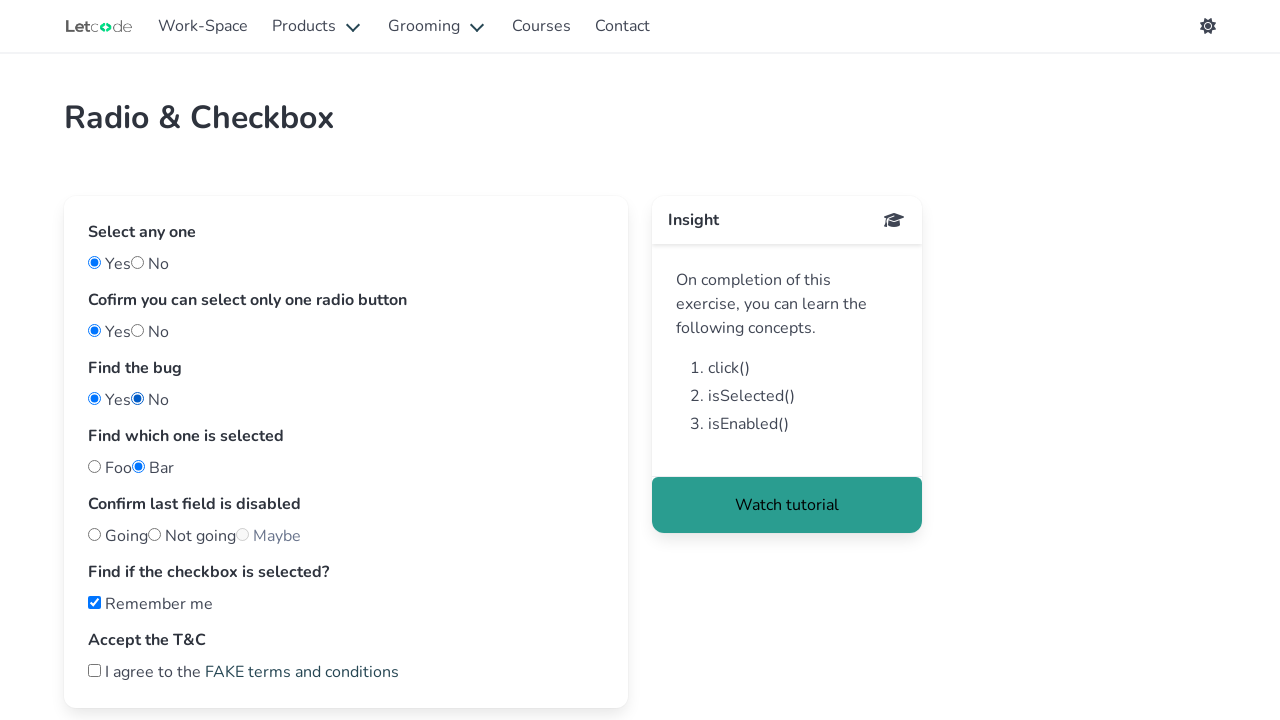

Clicked on 'FAKE terms and conditions' link at (302, 672) on a:has-text('FAKE terms and conditions')
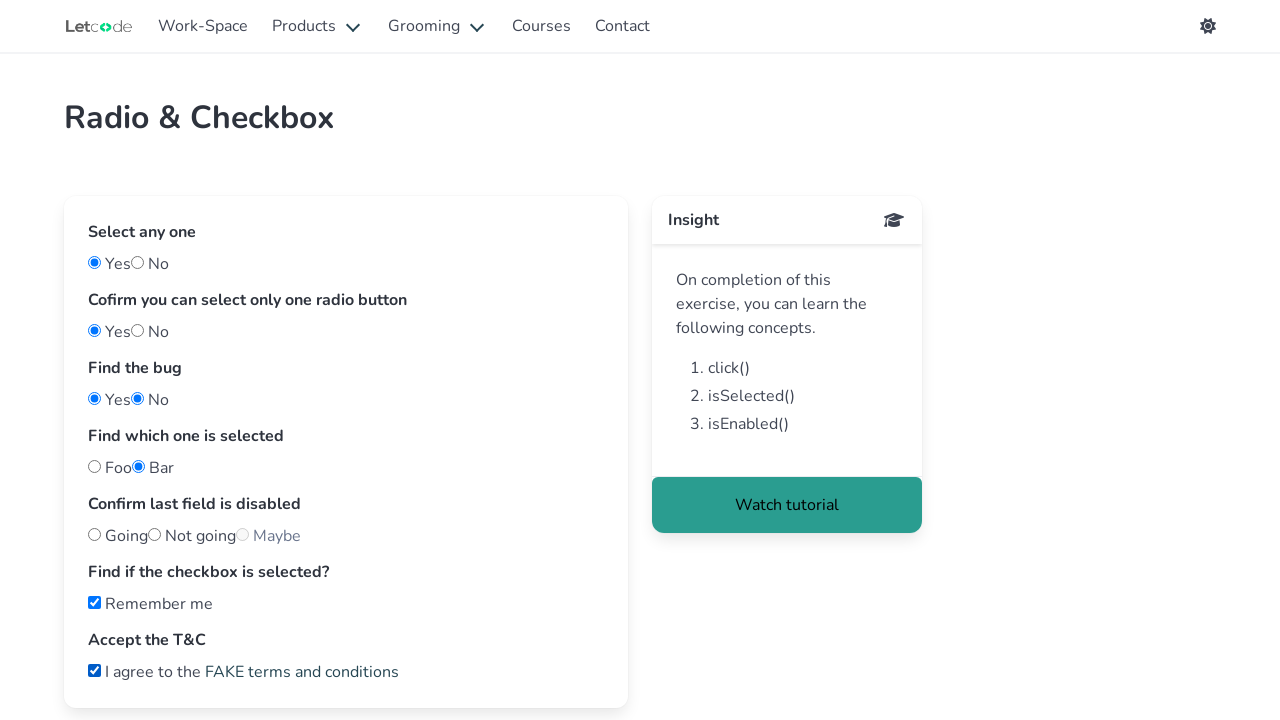

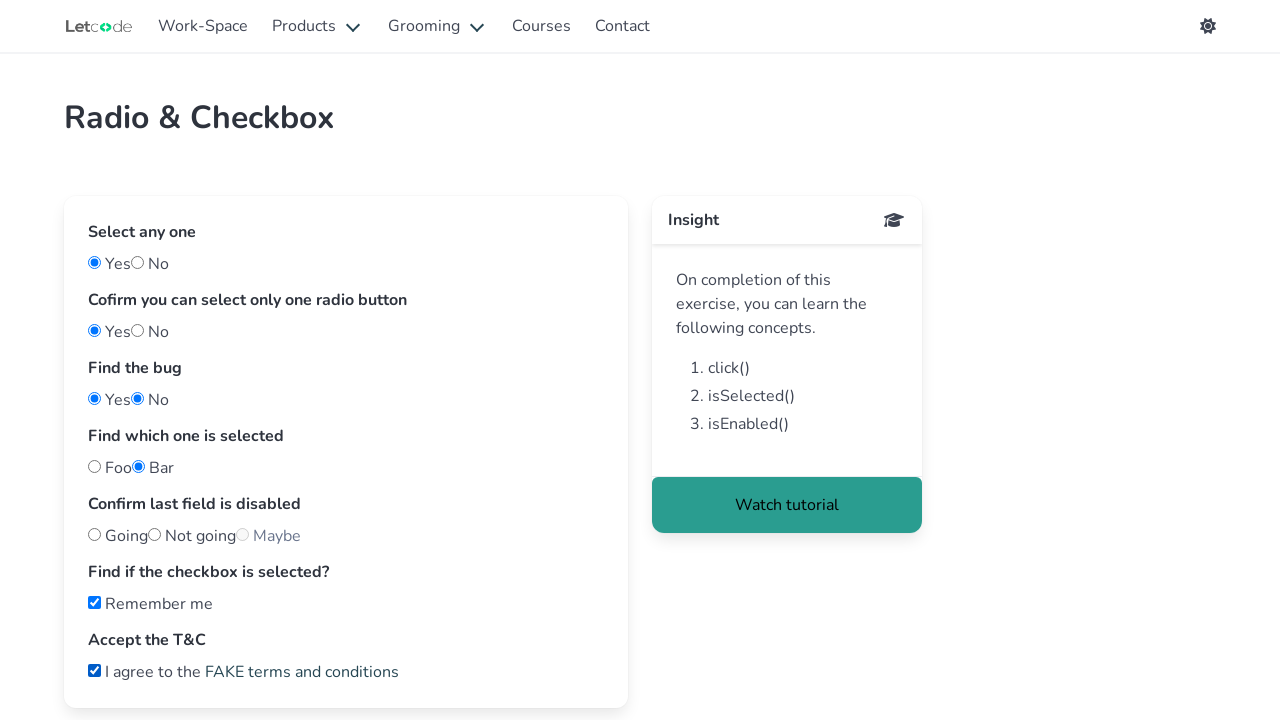